Tests multiple window handling by opening a new window via a link click, switching to the new window to verify its content, and then switching back to the original window to verify the original page is still accessible.

Starting URL: https://the-internet.herokuapp.com/windows

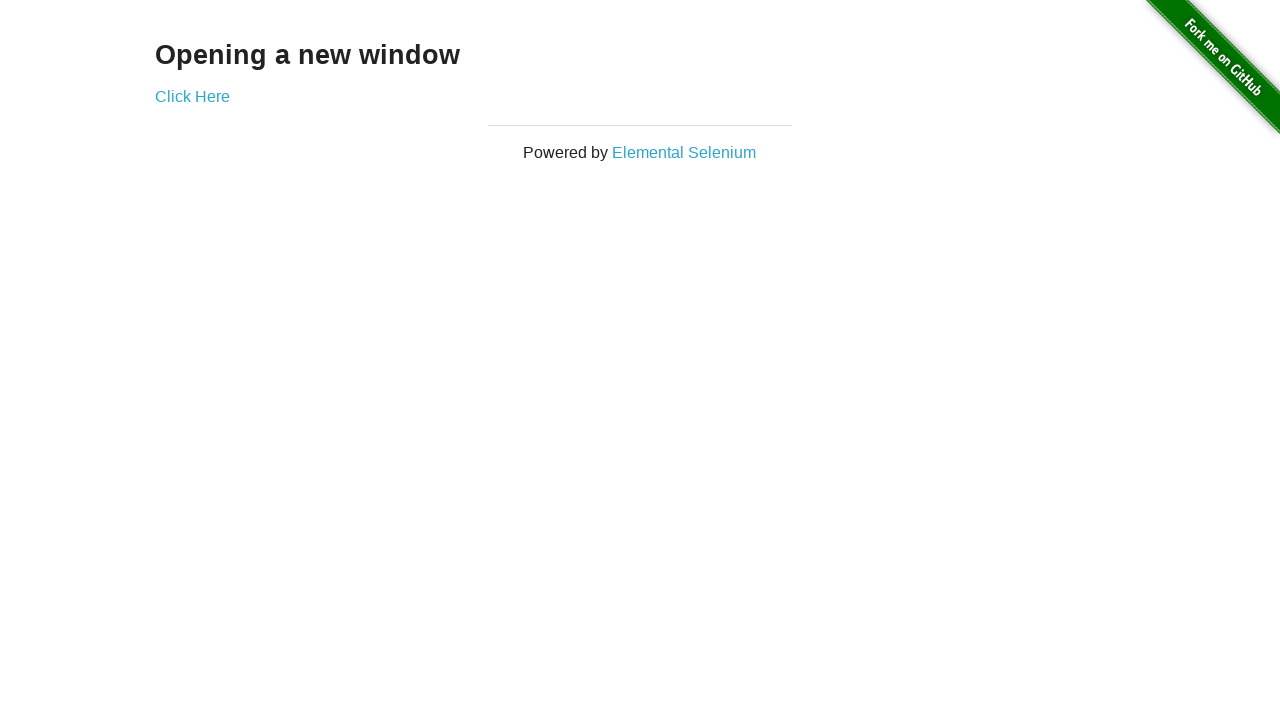

Retrieved heading text 'Opening a new window'
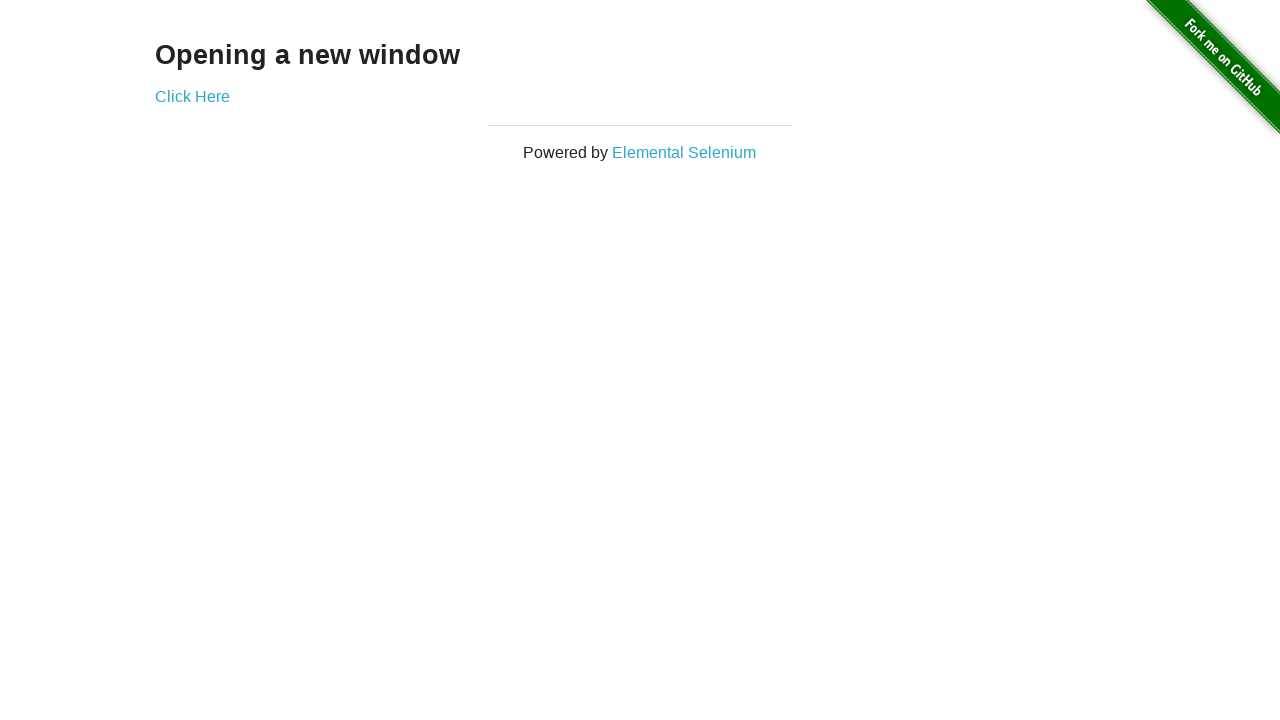

Verified heading text matches expected value
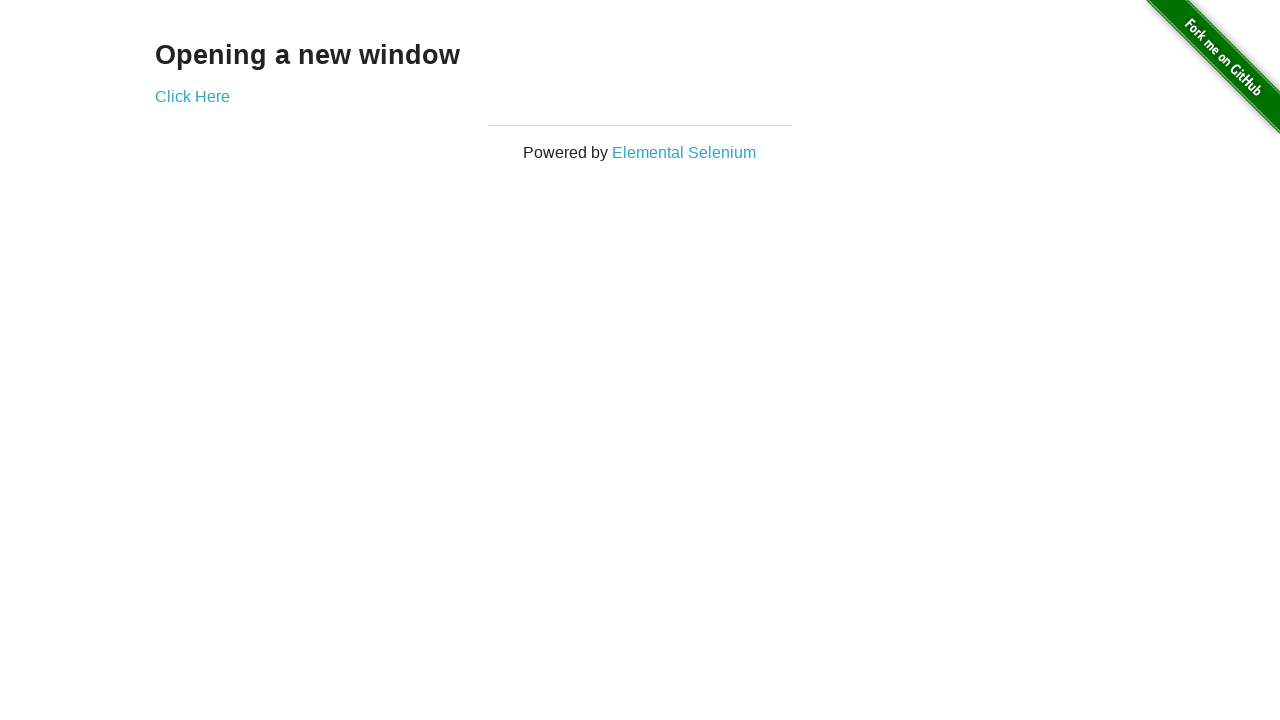

Verified original page title is 'The Internet'
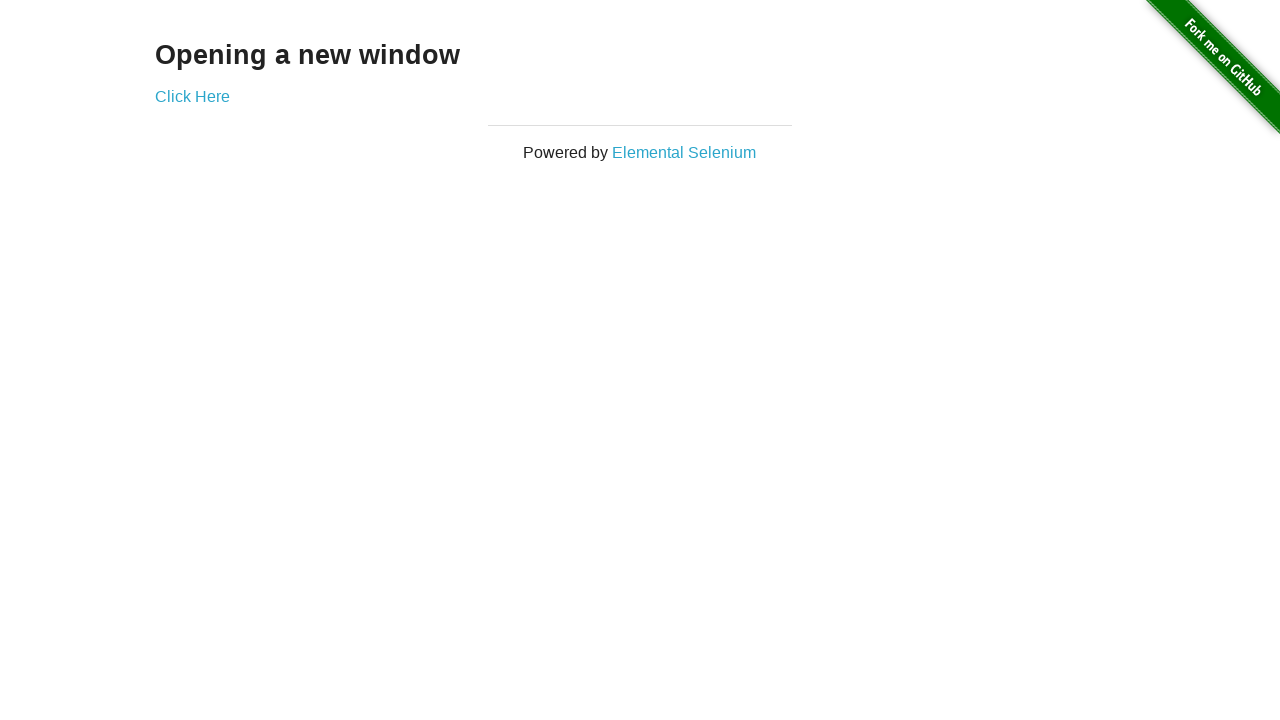

Clicked 'Click Here' link to open new window at (192, 96) on xpath=//a[.='Click Here']
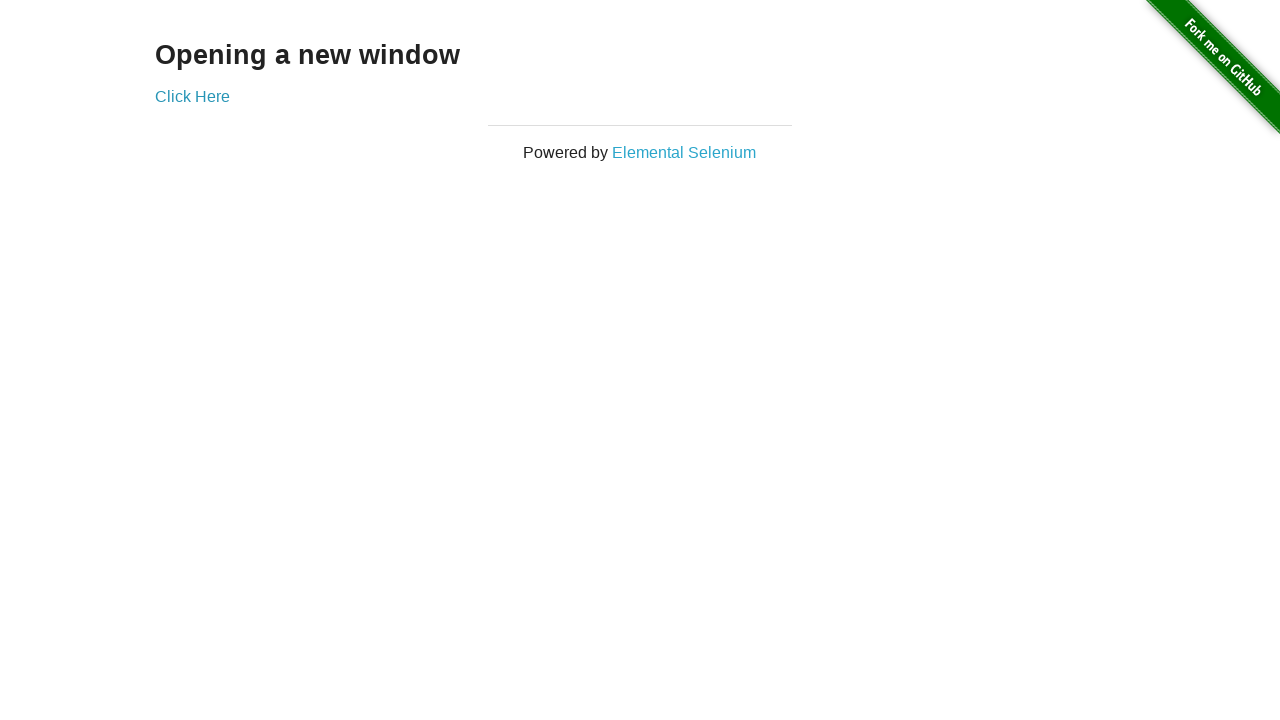

New window loaded successfully
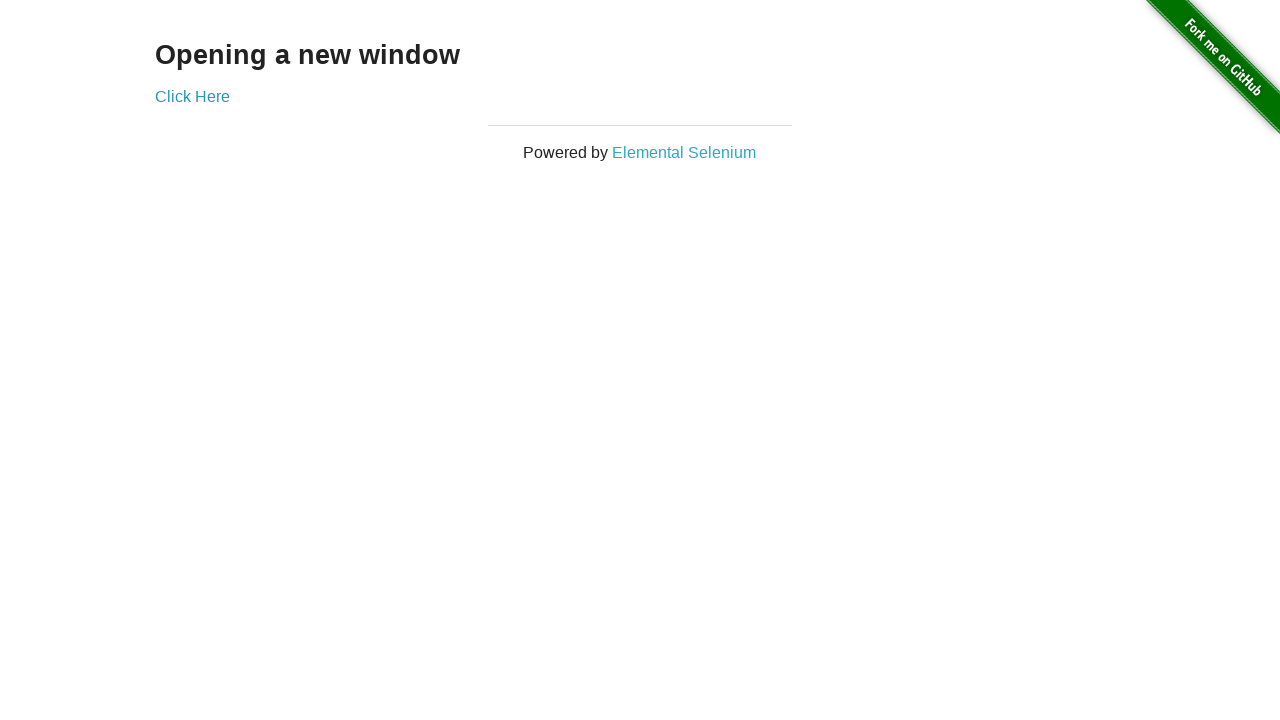

Verified new window title is 'New Window'
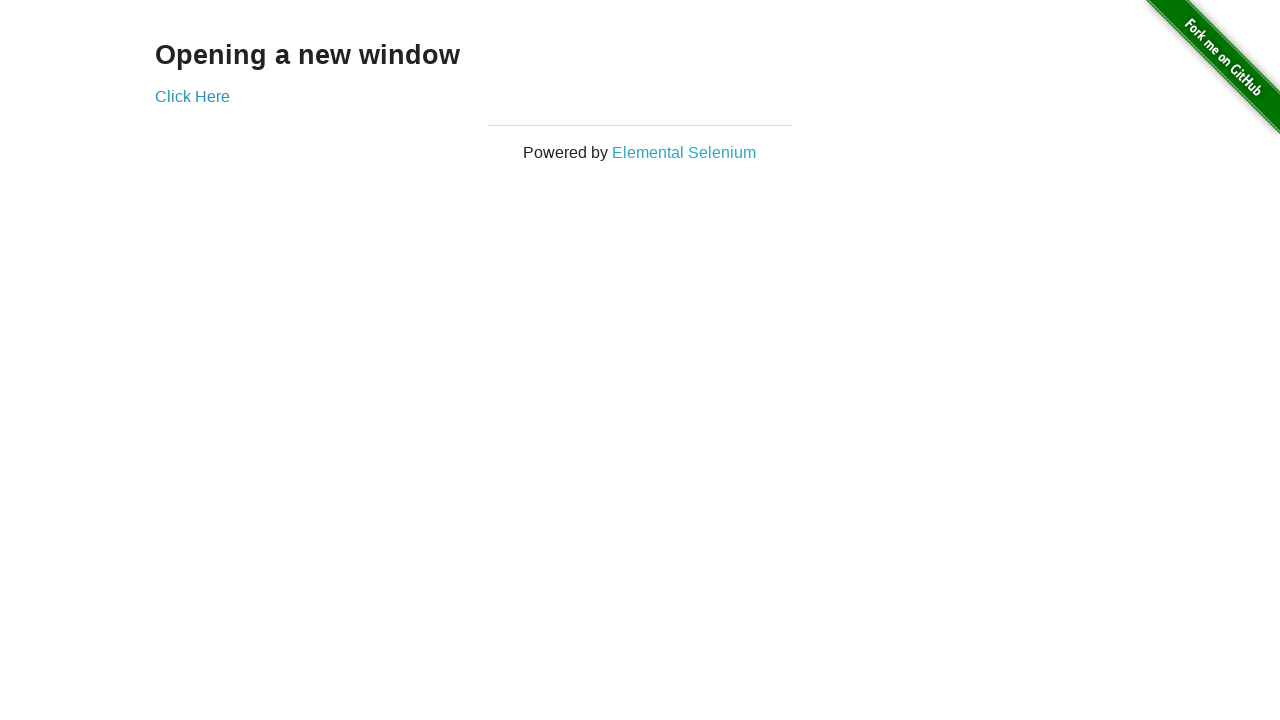

Retrieved heading text from new window
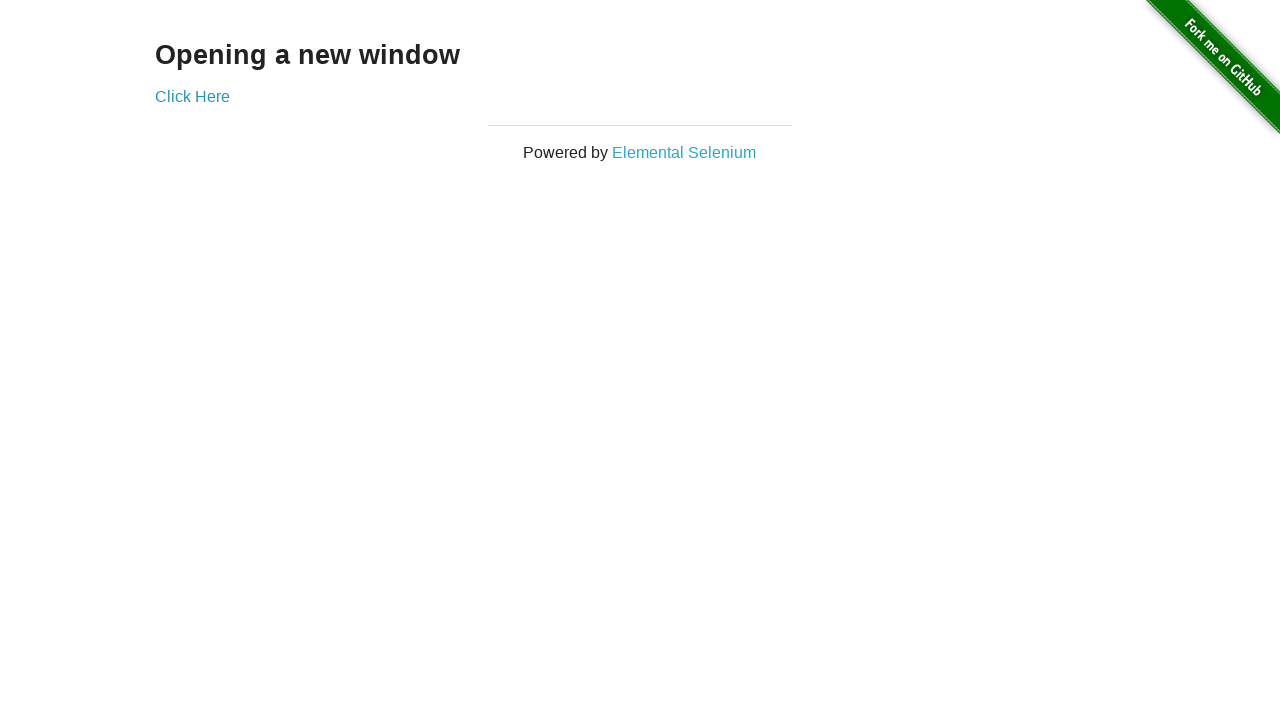

Verified new window heading text matches expected value
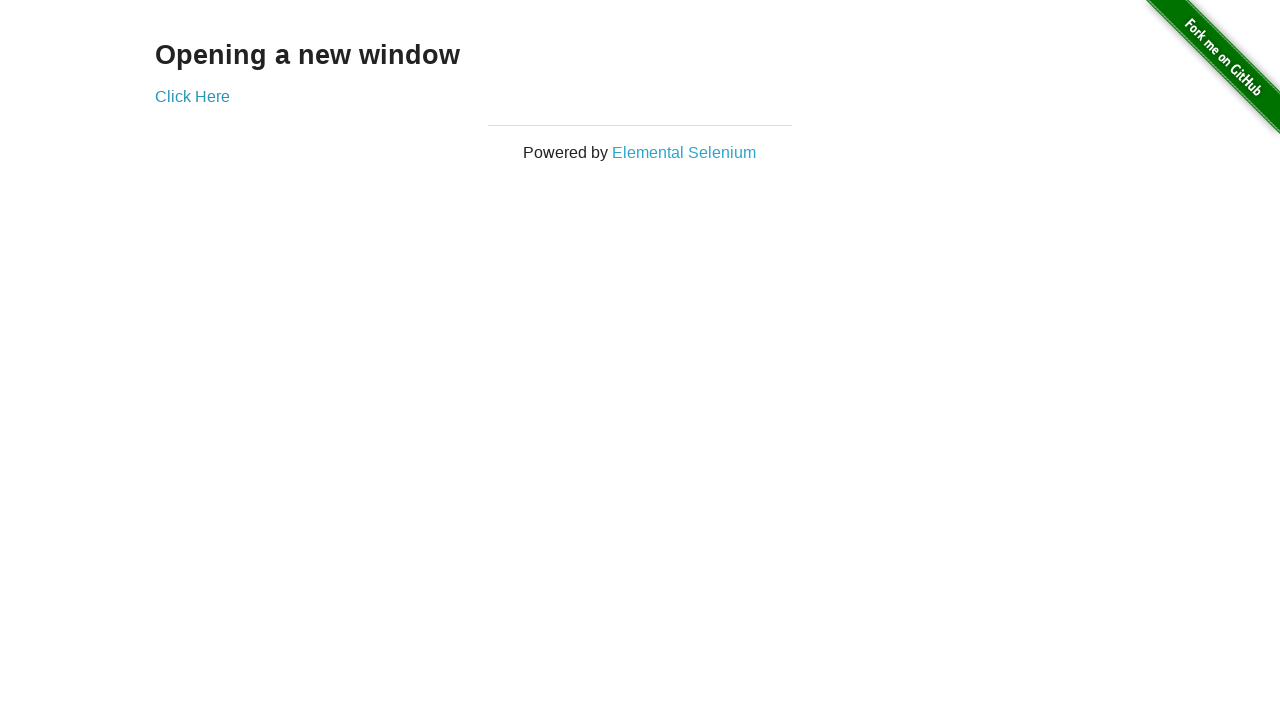

Switched back to original window
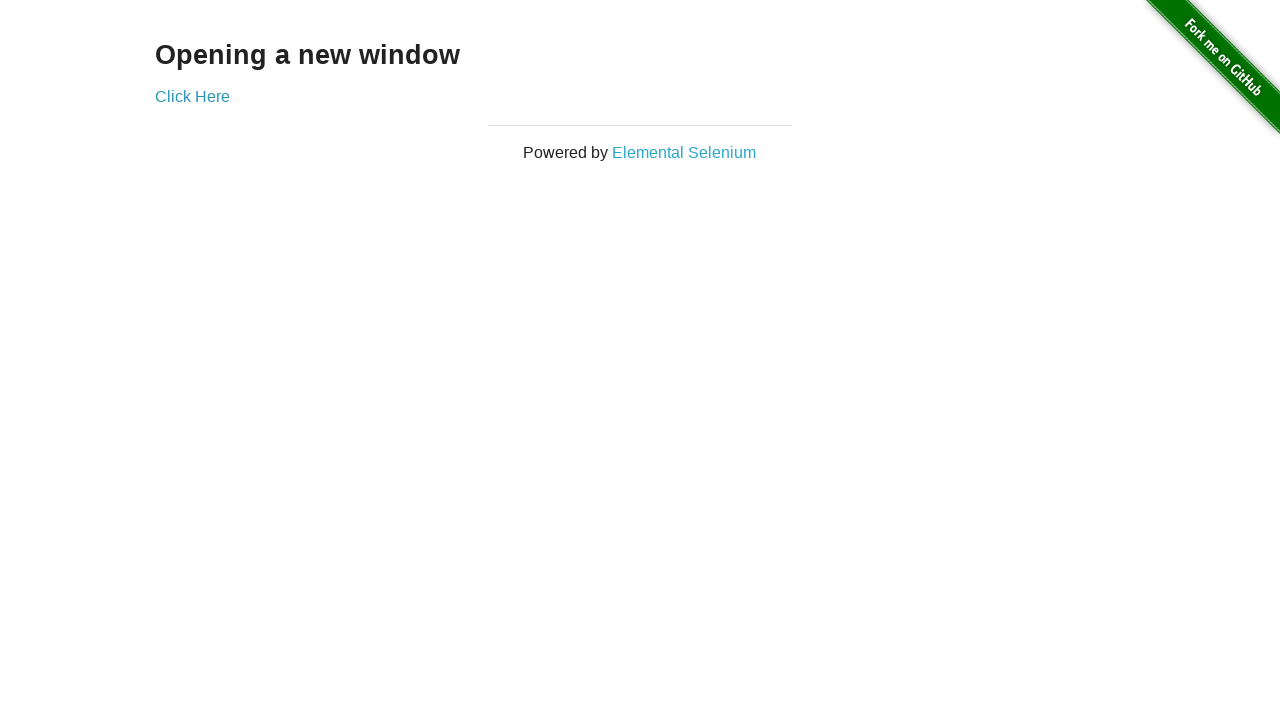

Verified original page title is still 'The Internet'
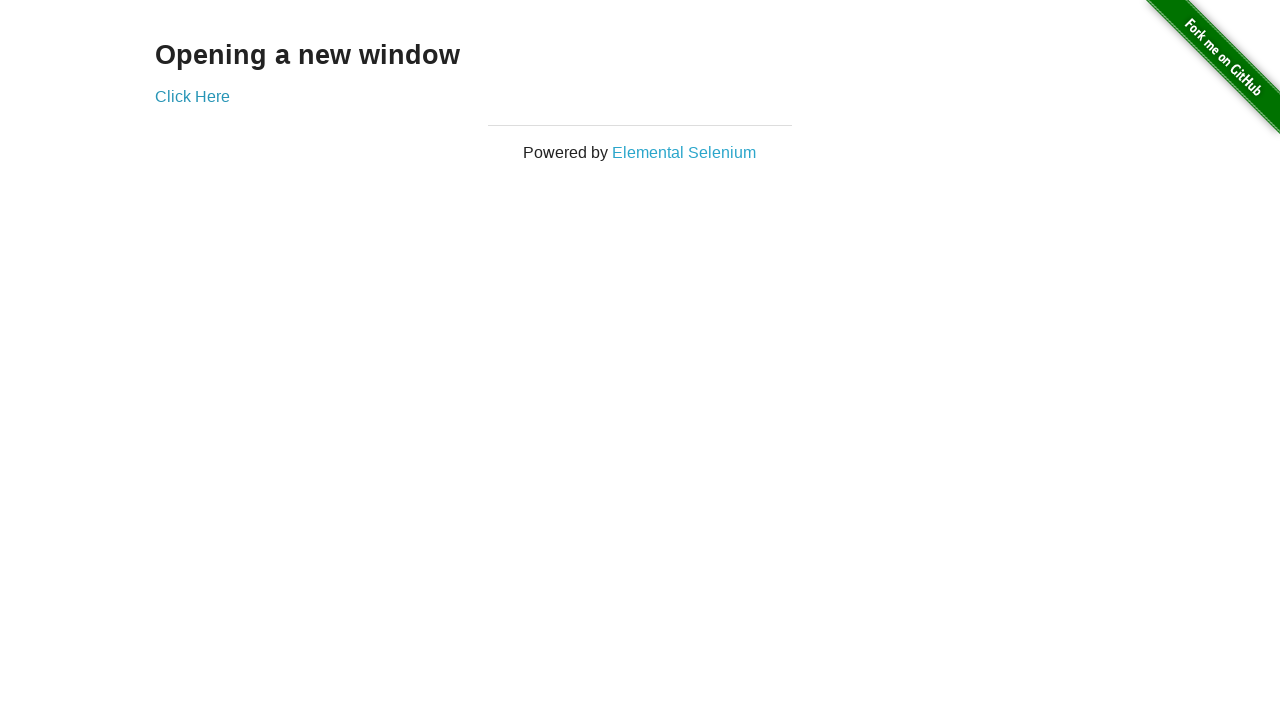

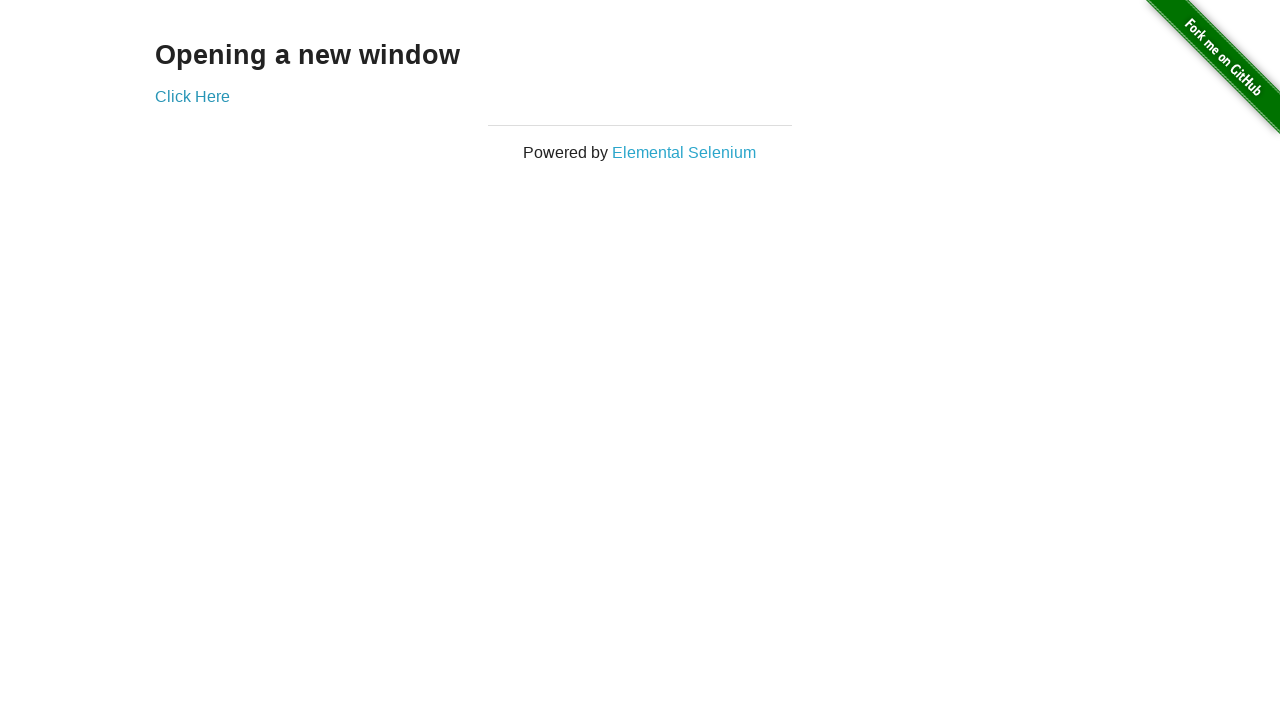